Tests that news section content is consistent across page reloads by comparing heading text before and after refresh

Starting URL: https://global-news-proyect-gmni.vercel.app

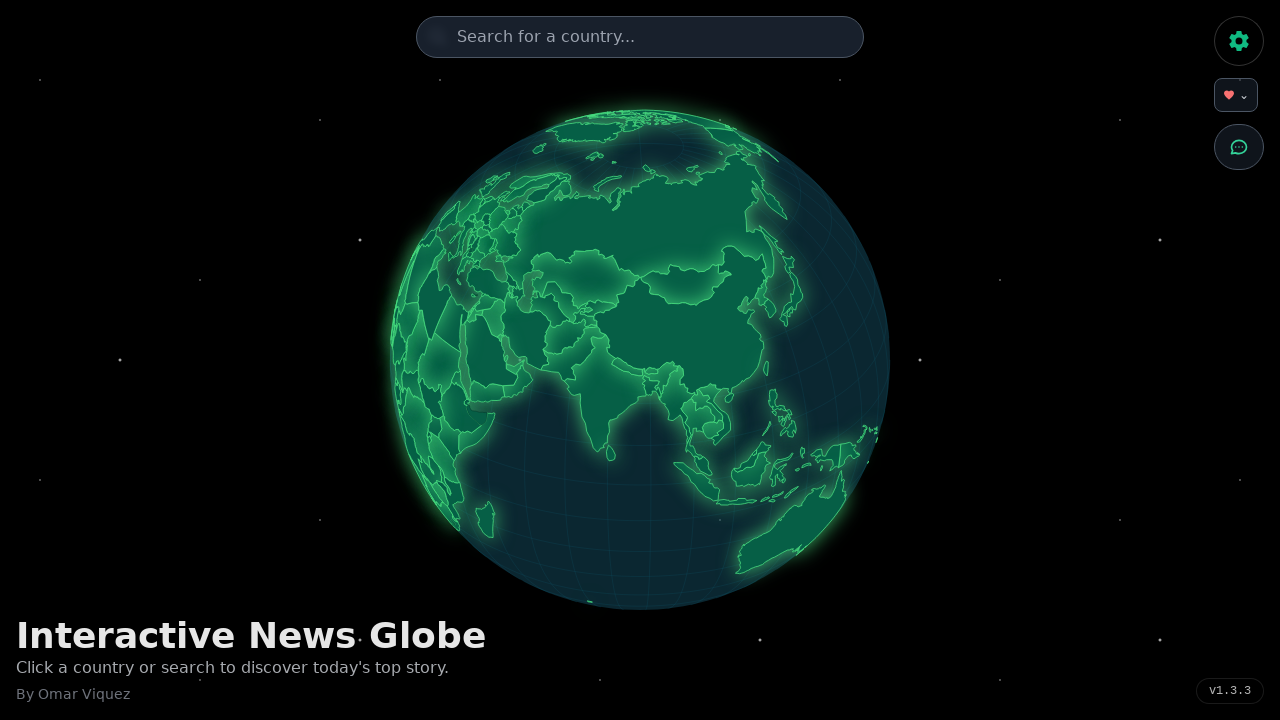

Navigated to Global News Project homepage
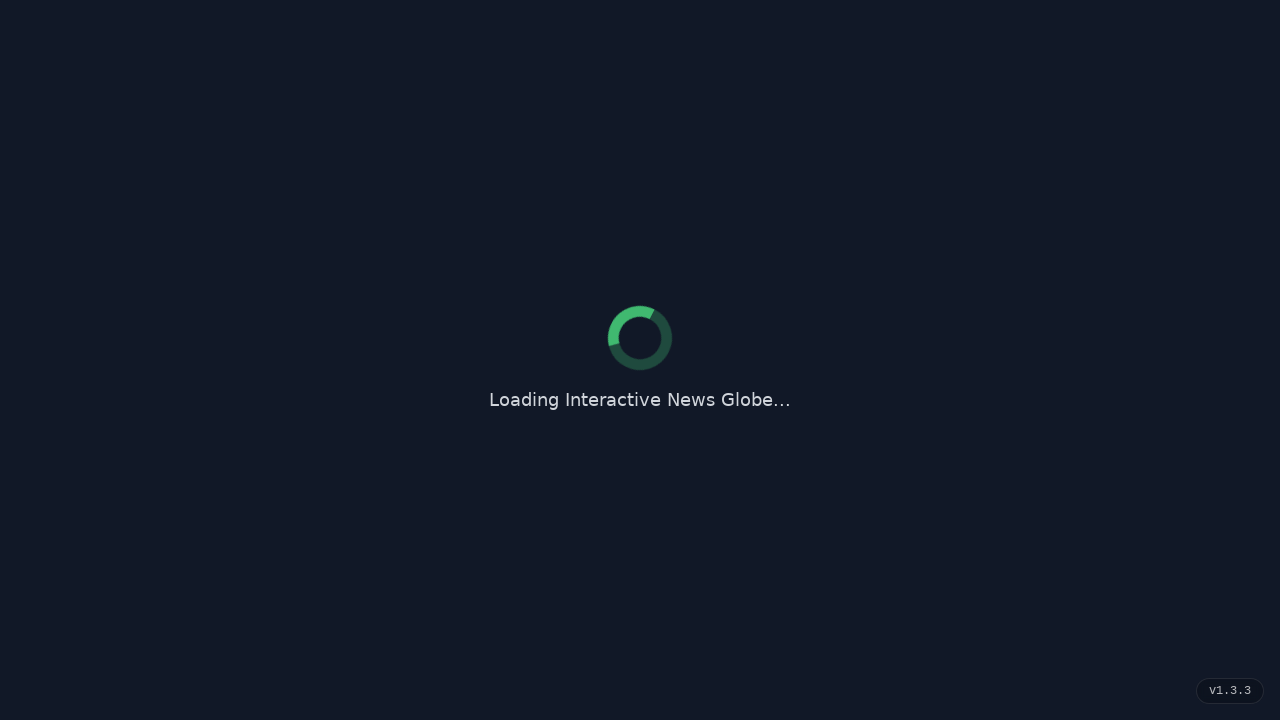

Waited for and located h1 heading on first page load
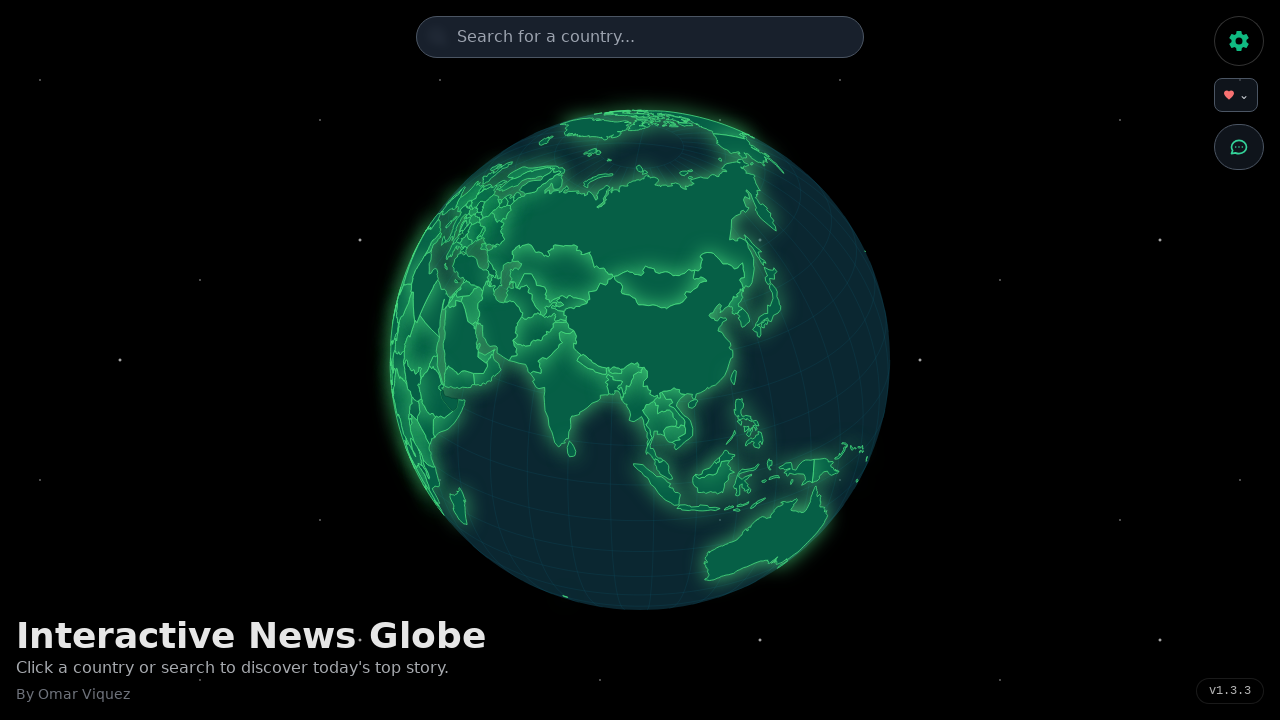

Captured first load heading text: 'Interactive News Globe'
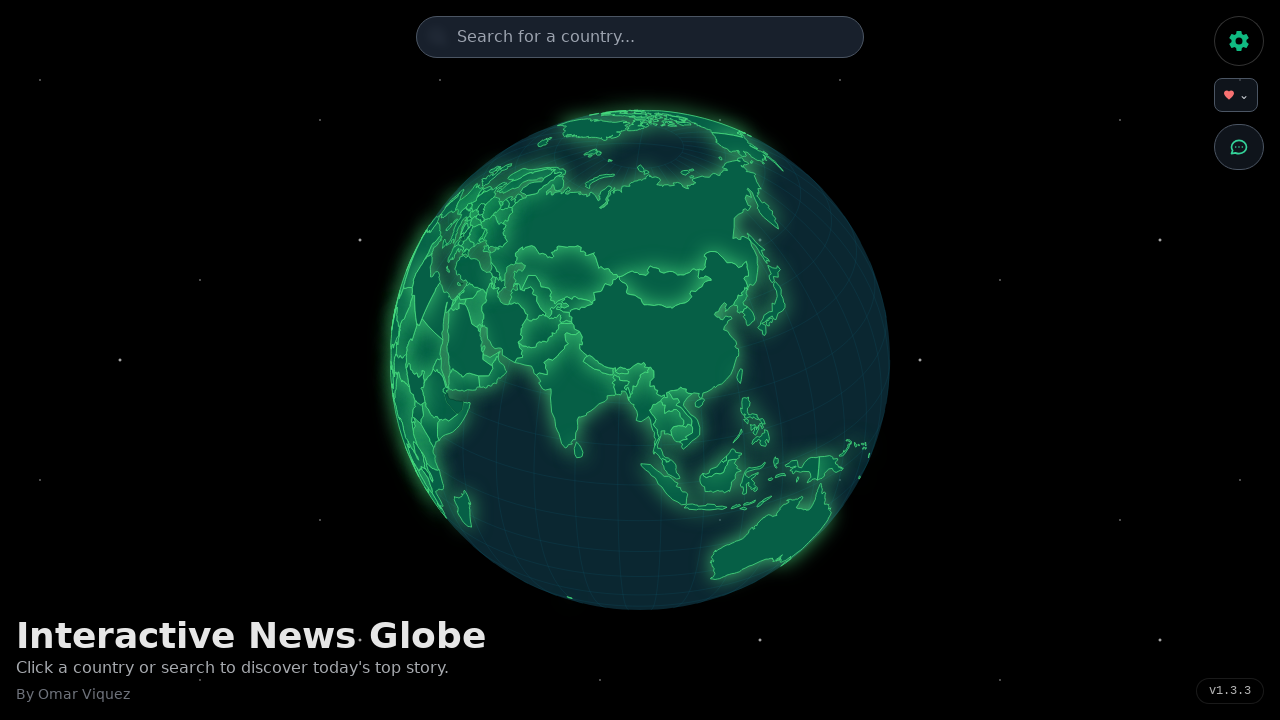

Reloaded the page to verify content consistency
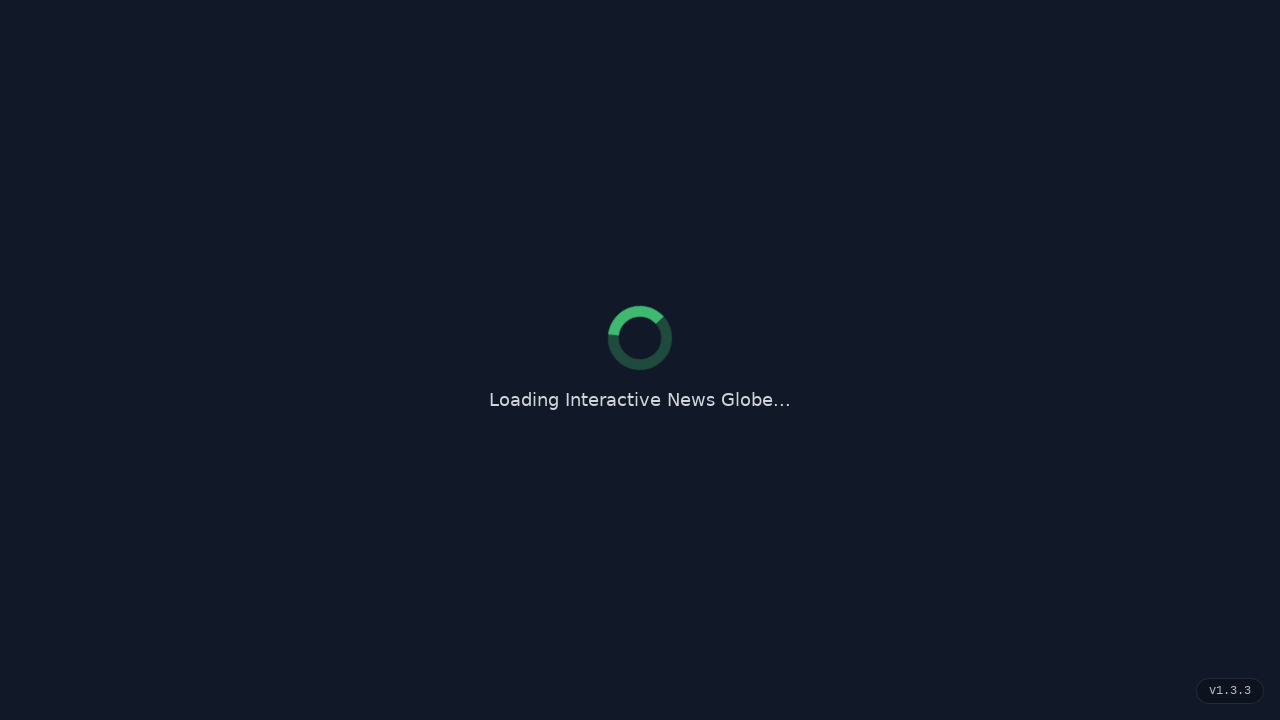

Waited for and located h1 heading on second page load
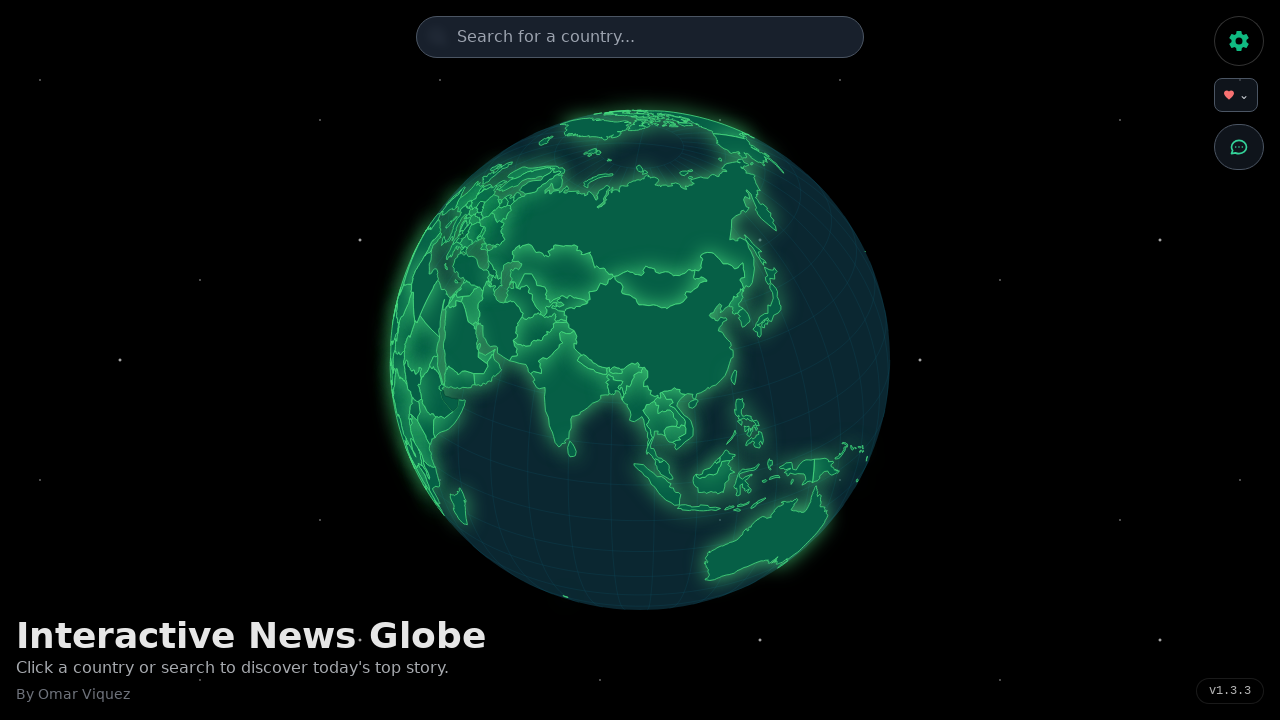

Captured second load heading text: 'Interactive News Globe'
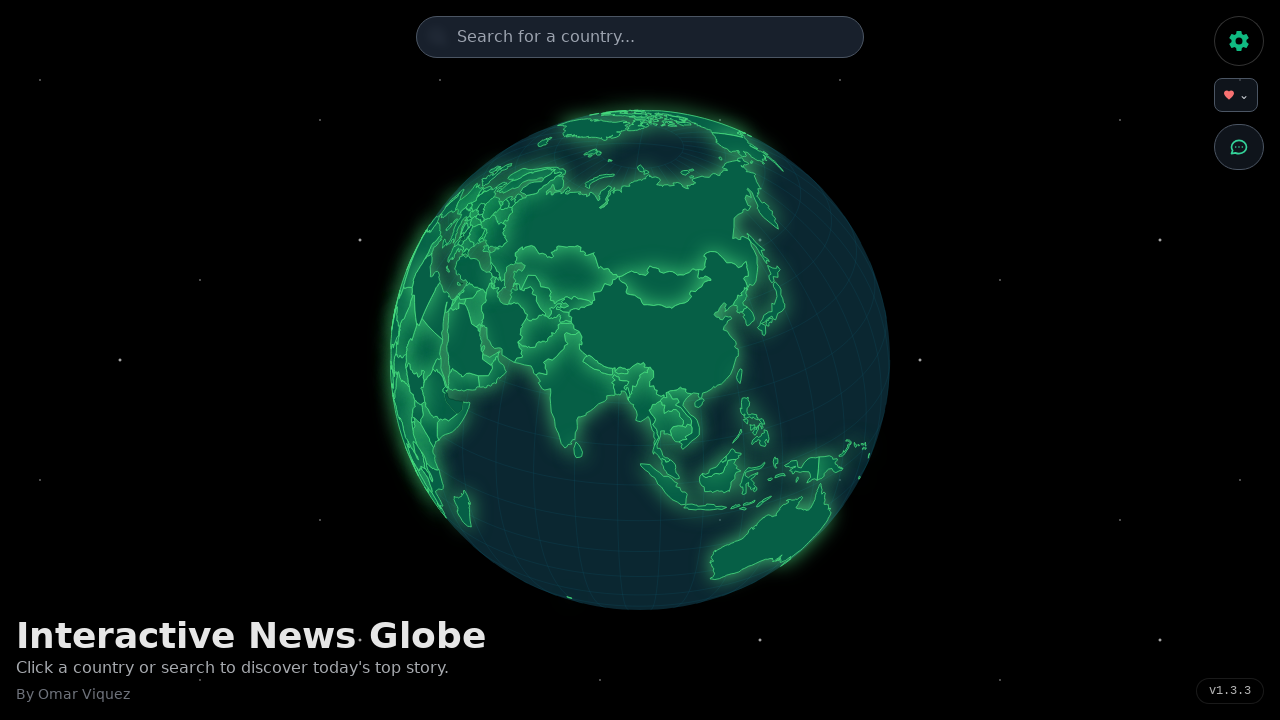

Verified heading text is consistent between page reloads
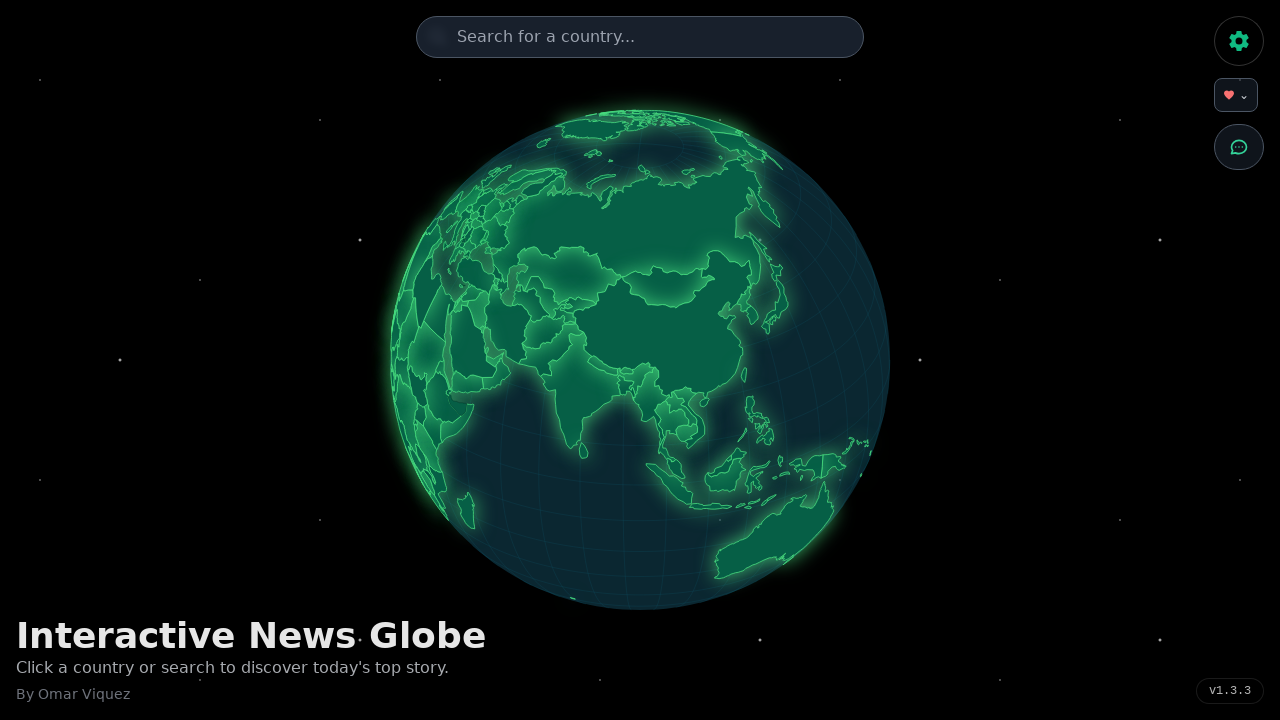

Verified heading contains 'Interactive News Globe' text
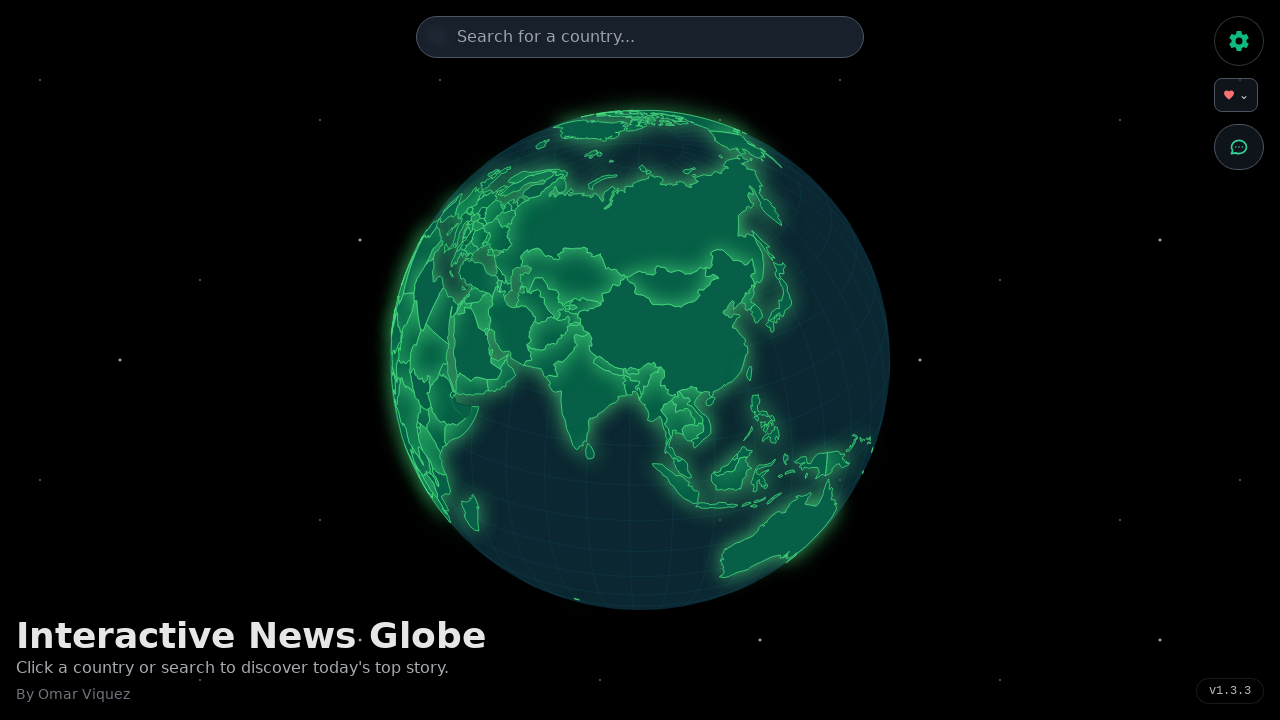

Located search input field with country search placeholder
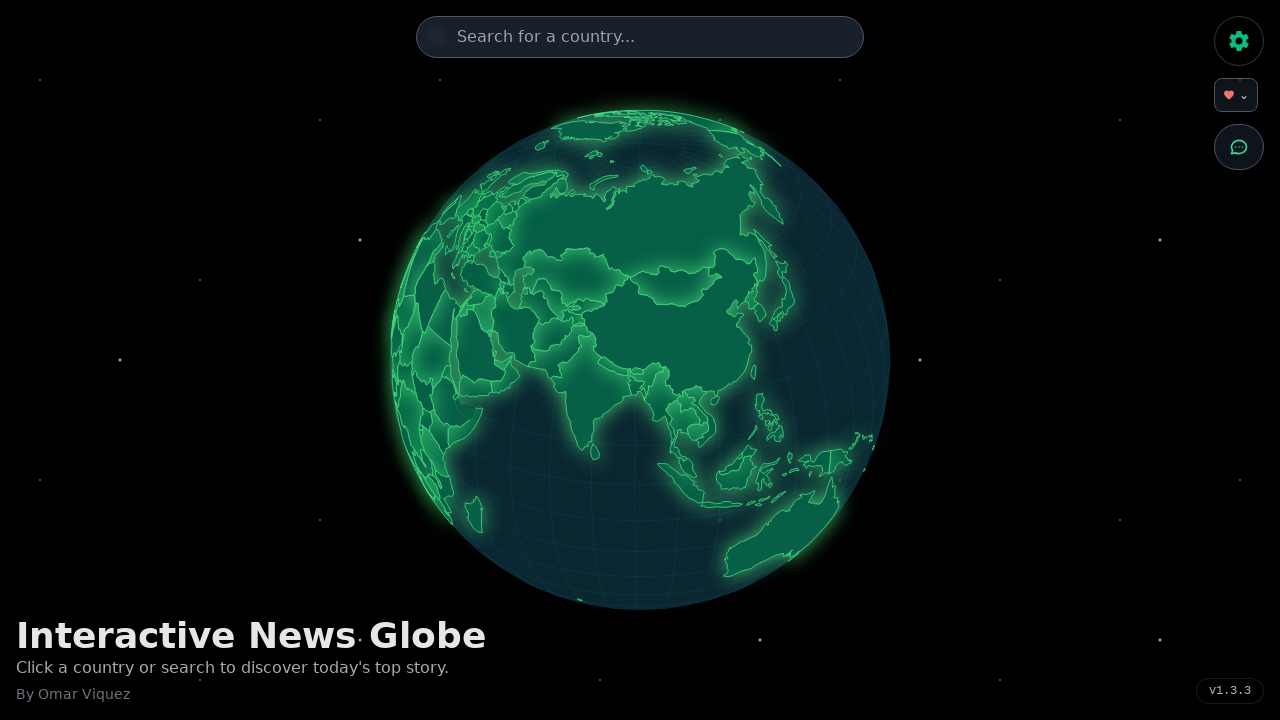

Verified search input field is visible and functional
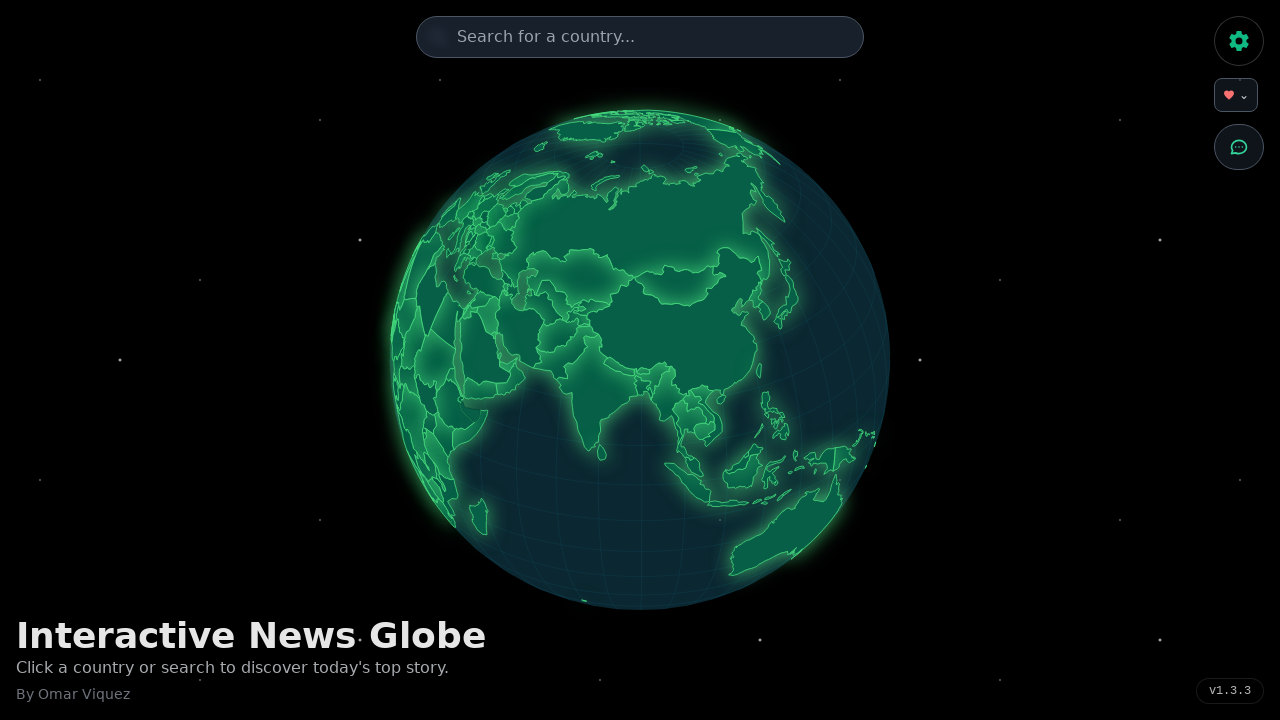

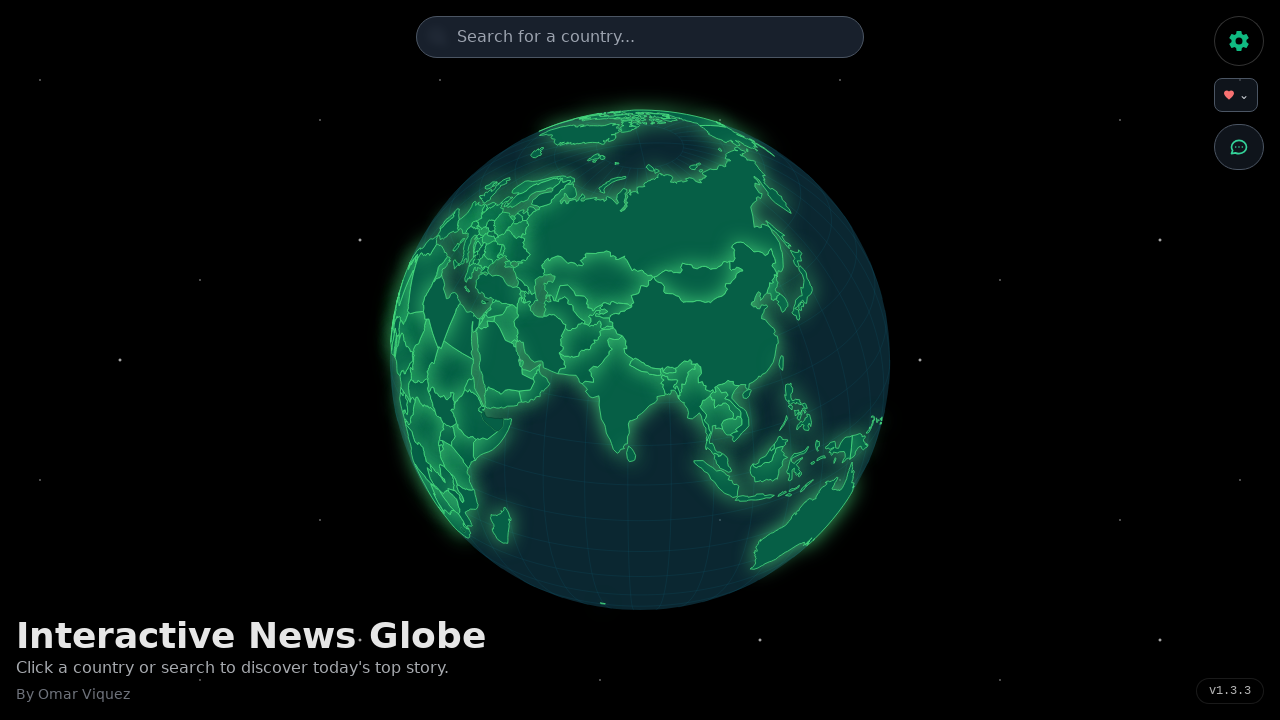